Tests that the Laptops category on demoblaze.com contains at least one product item

Starting URL: https://www.demoblaze.com/

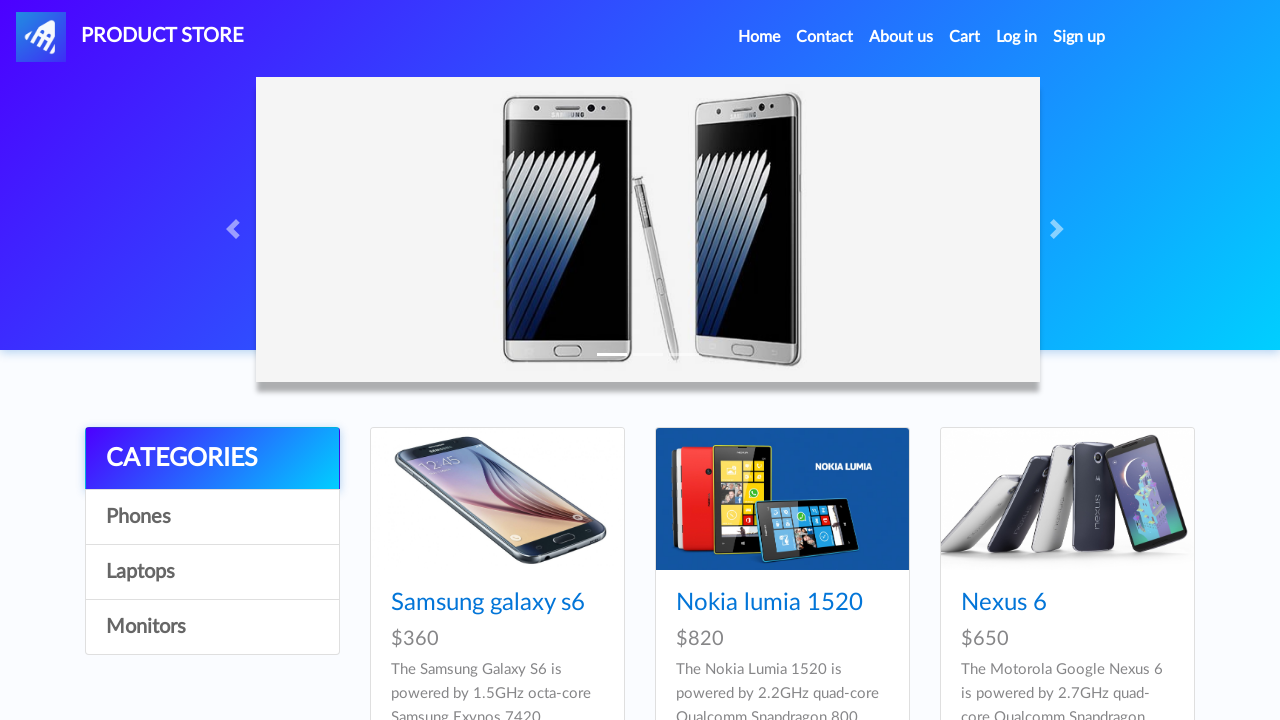

Clicked on Laptops category link at (212, 572) on a:has-text('Laptops')
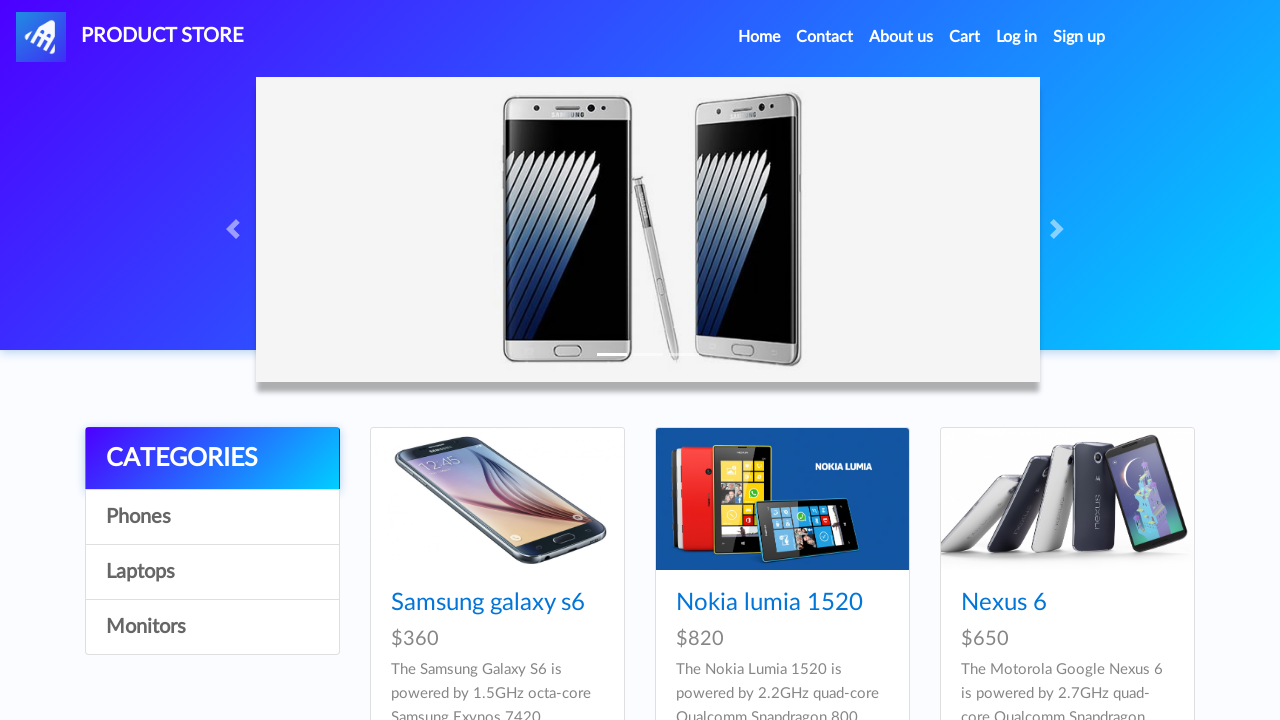

Product cards loaded in Laptops category
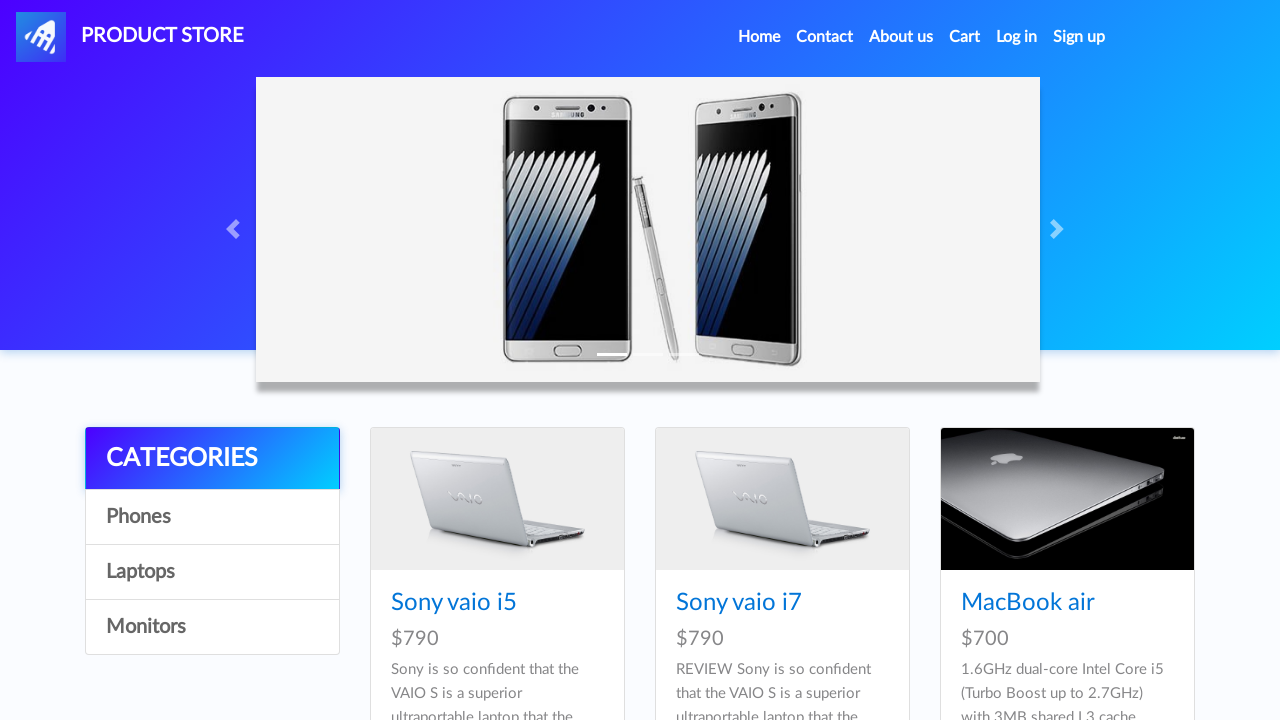

Retrieved all product card elements from Laptops category
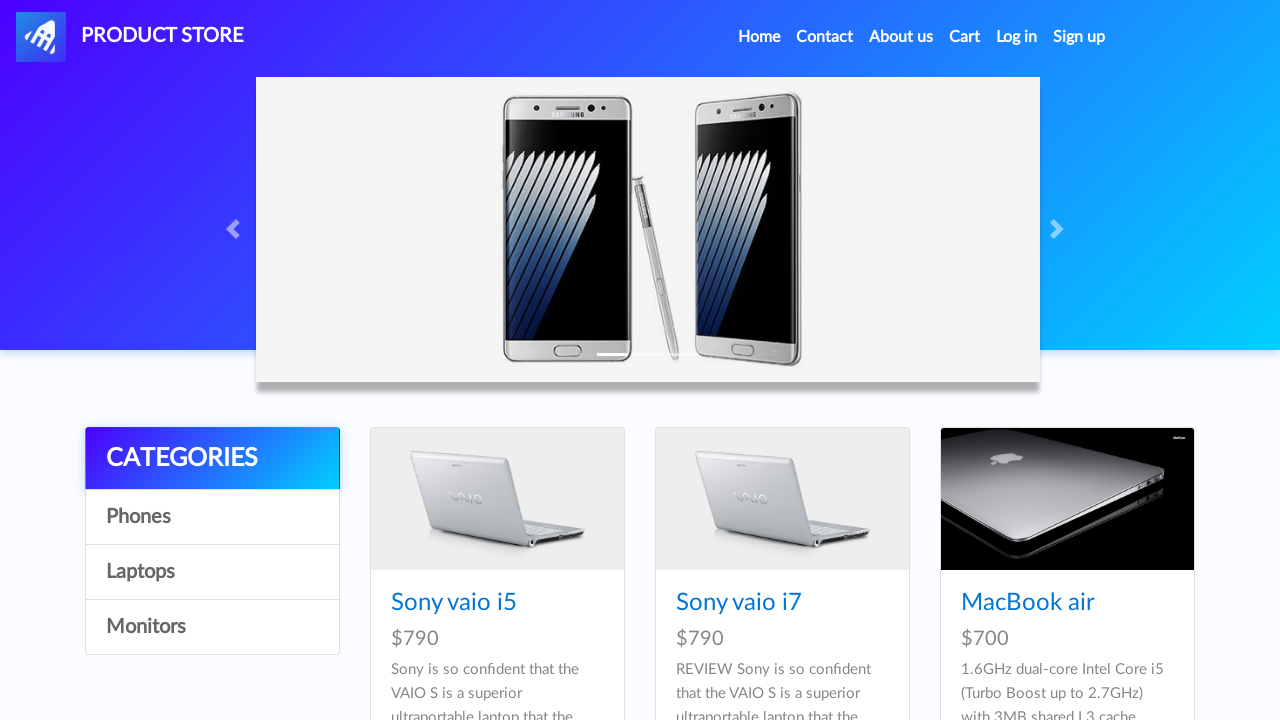

Verified that Laptops category contains at least one product item
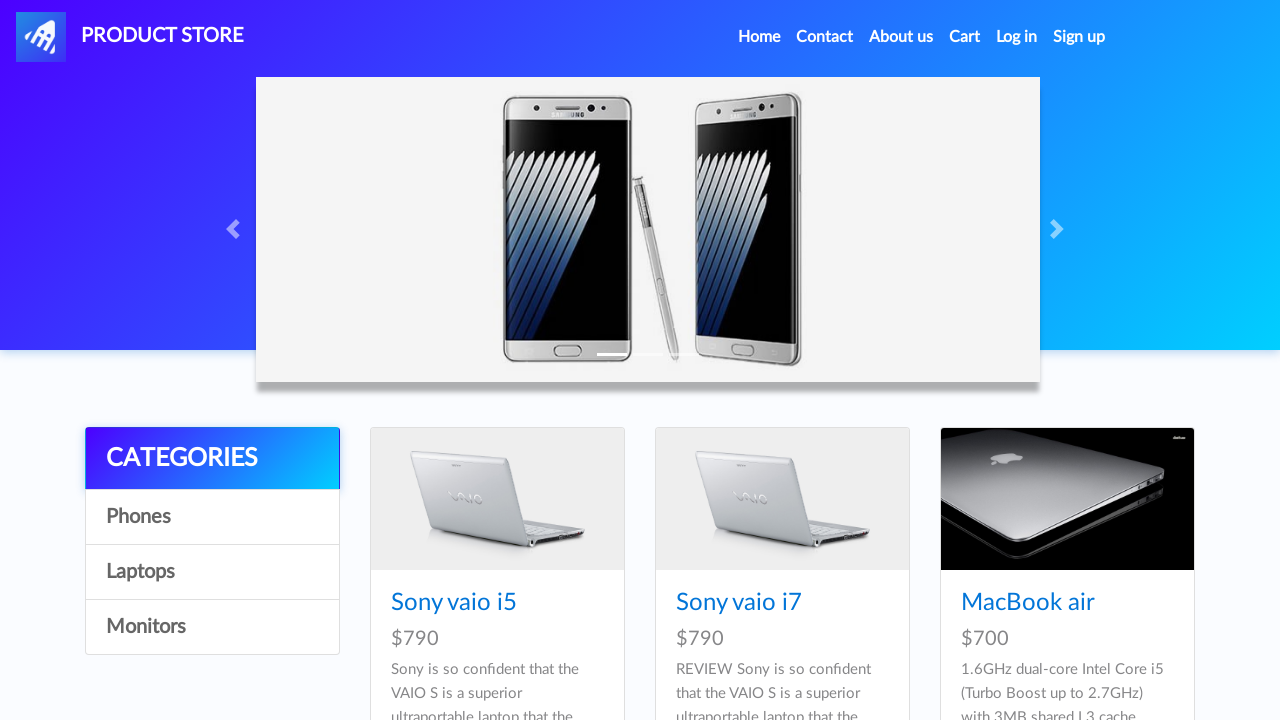

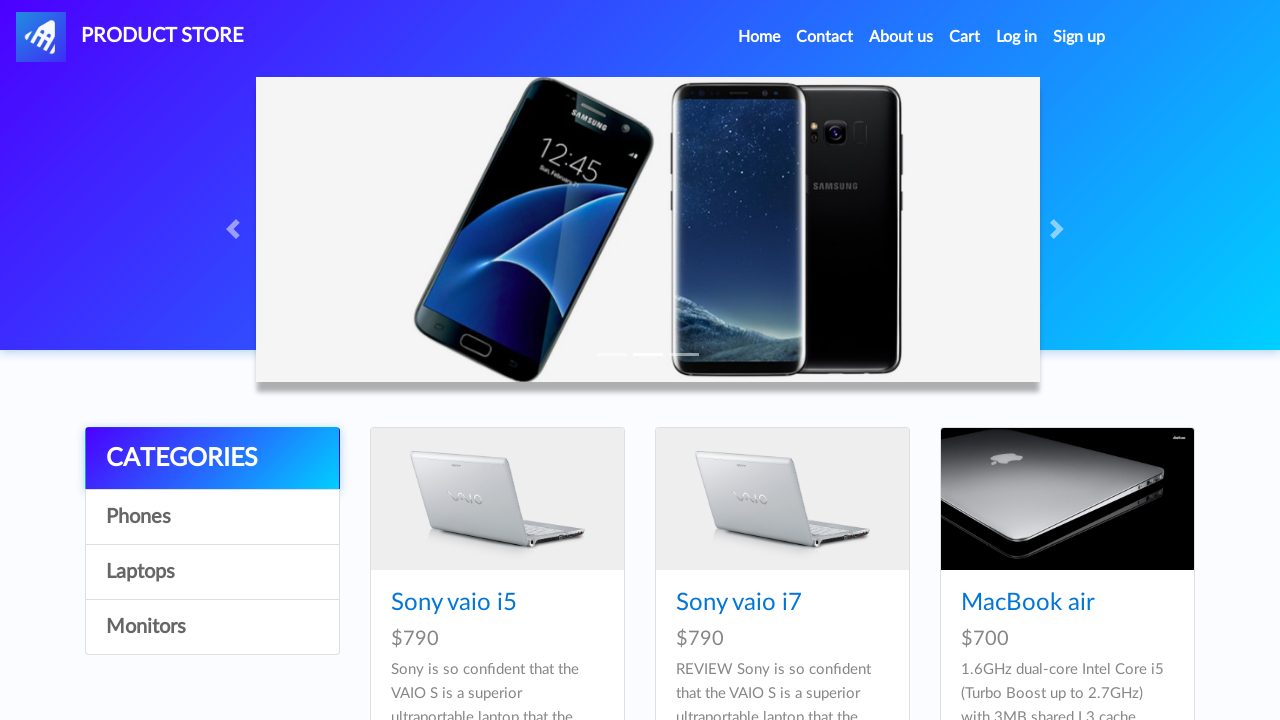